Tests the autocomplete functionality by typing a character in the single autocomplete input field, waiting for suggestions to appear, and selecting an option using keyboard navigation (arrow down and enter).

Starting URL: https://demoqa.com/auto-complete

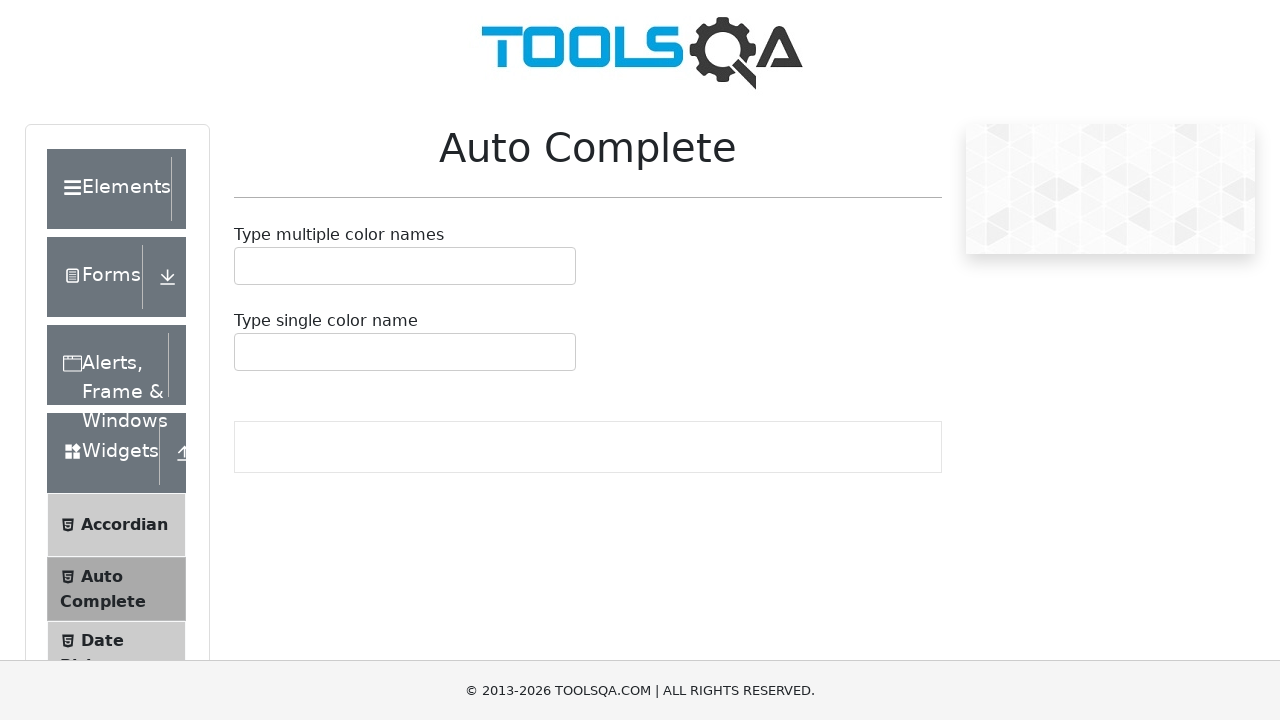

Clicked on the single autocomplete input field at (247, 352) on #autoCompleteSingleInput
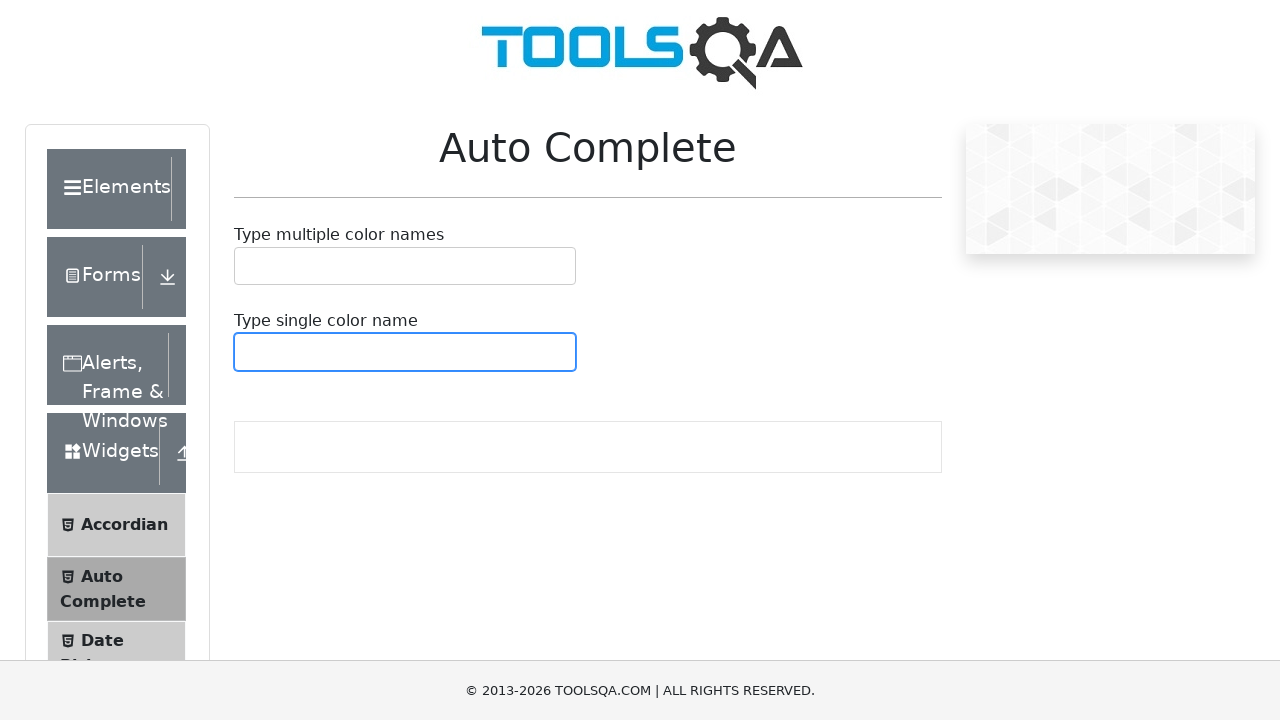

Typed 'b' in the autocomplete input field on #autoCompleteSingleInput
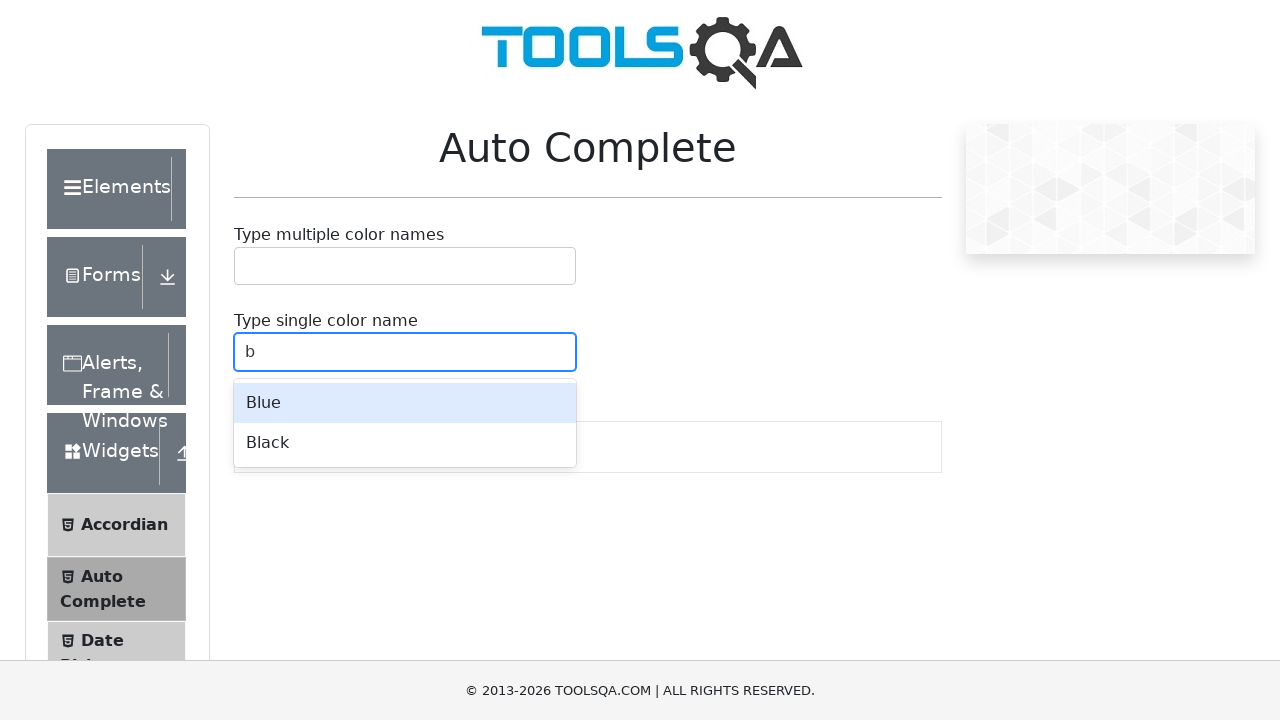

Waited for autocomplete suggestions menu to appear
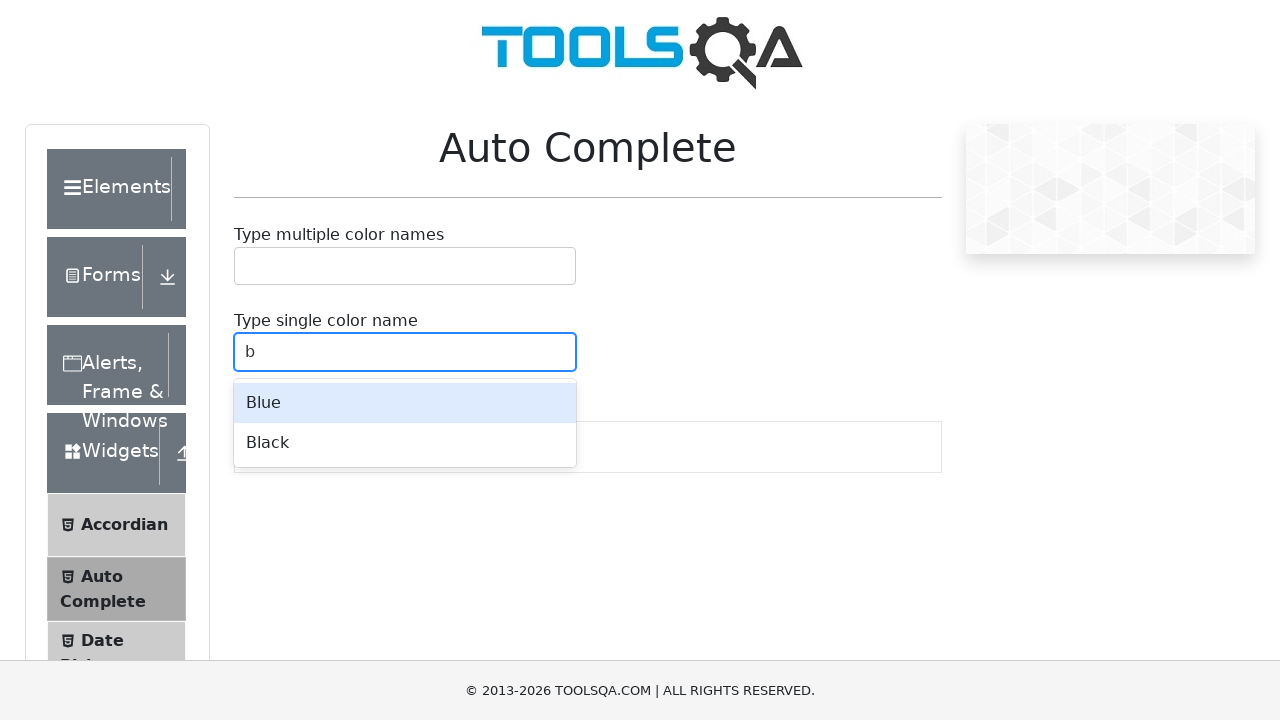

Pressed arrow down key to navigate to first suggestion
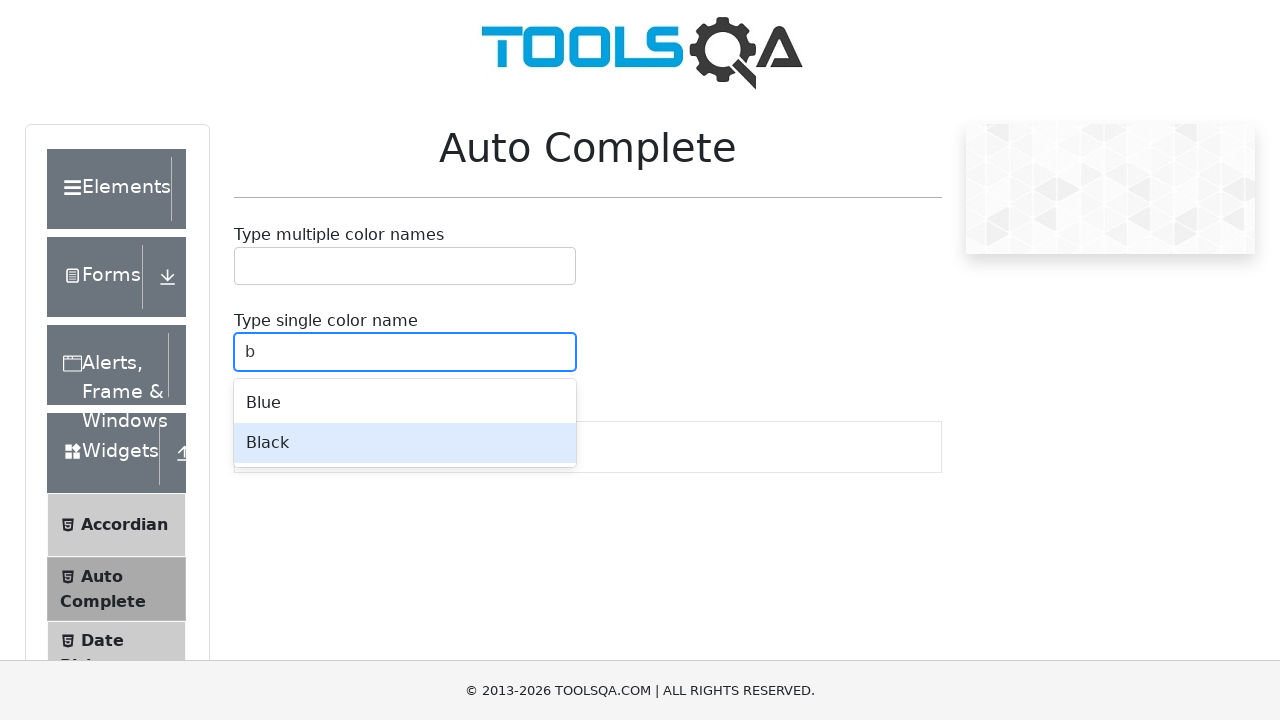

Pressed enter key to select the highlighted option
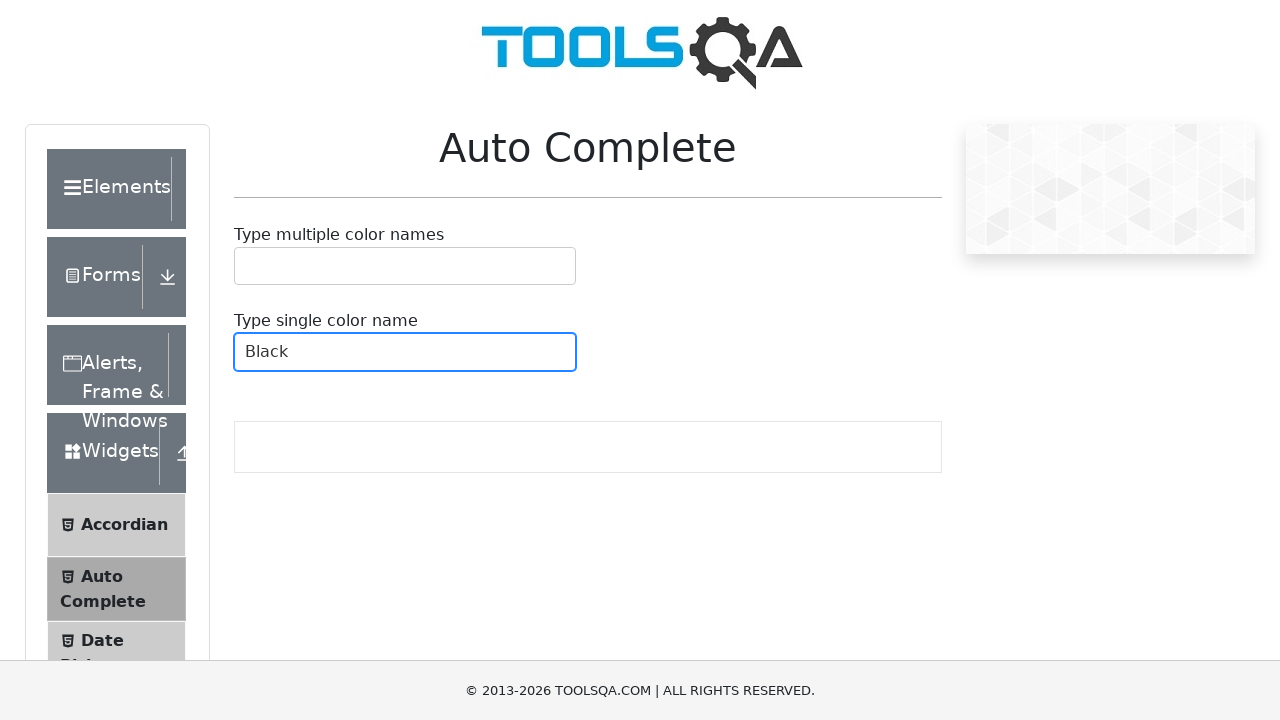

Verified that selection was made and single value is displayed
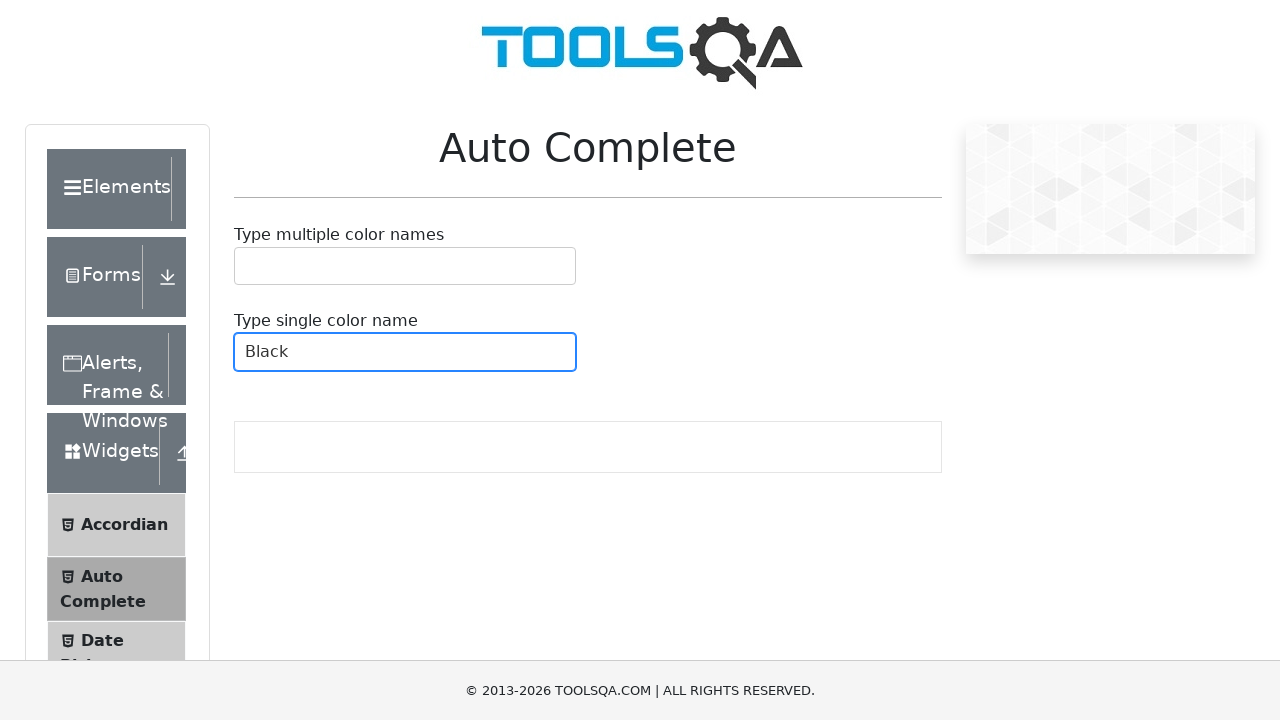

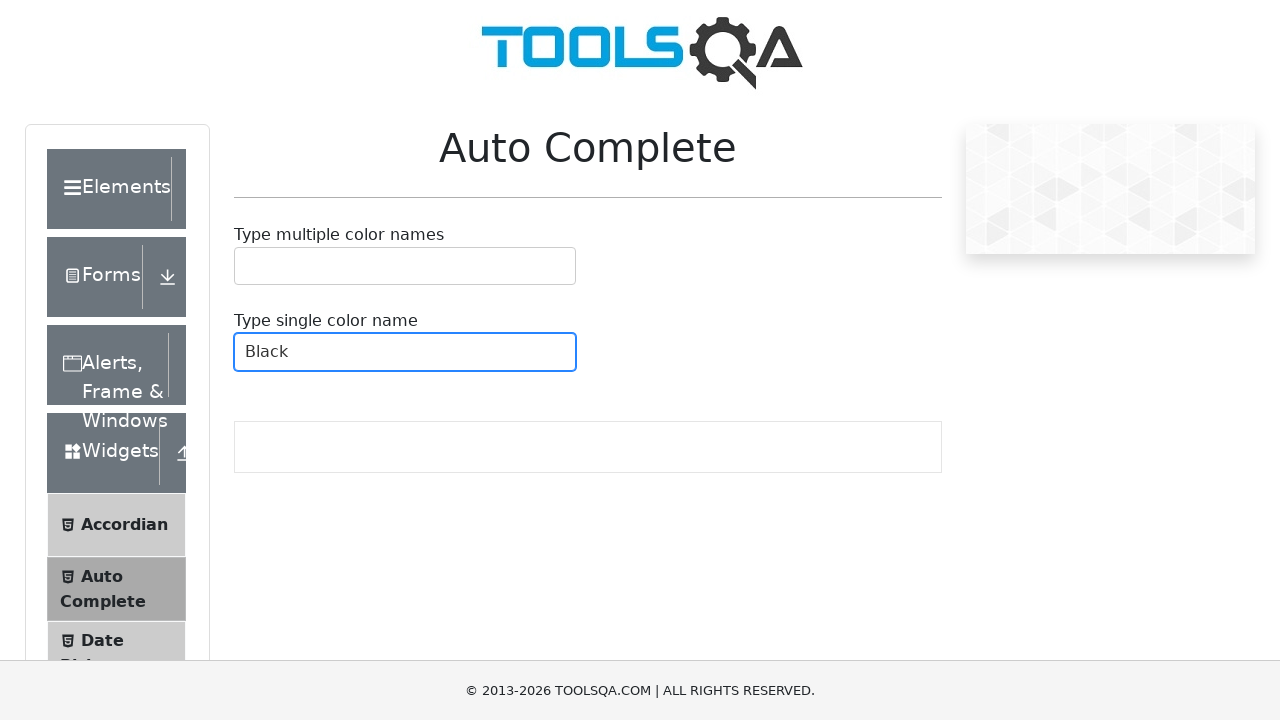